Navigates to a demo table page and finds the last name of an employee with first name "Abhishek" from a dynamic table

Starting URL: http://automationbykrishna.com

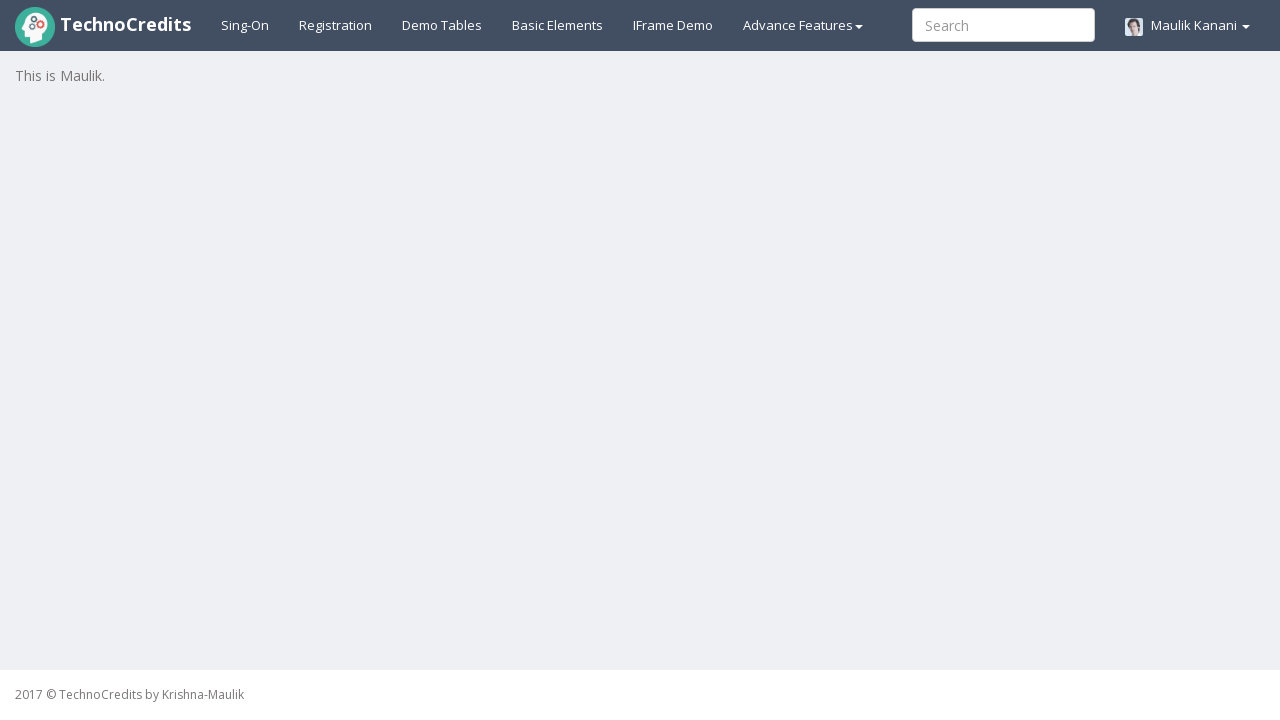

Clicked on demo table link at (442, 25) on xpath=//a[@id='demotable']
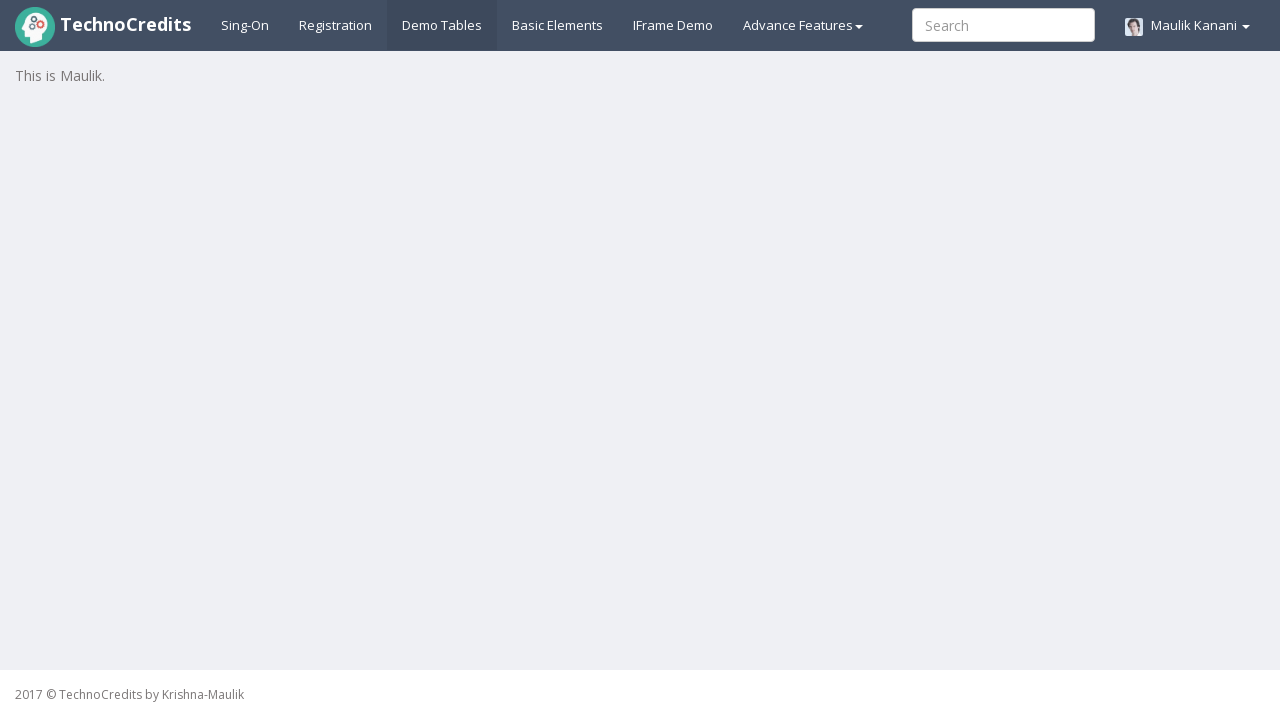

Table with id 'table1' loaded
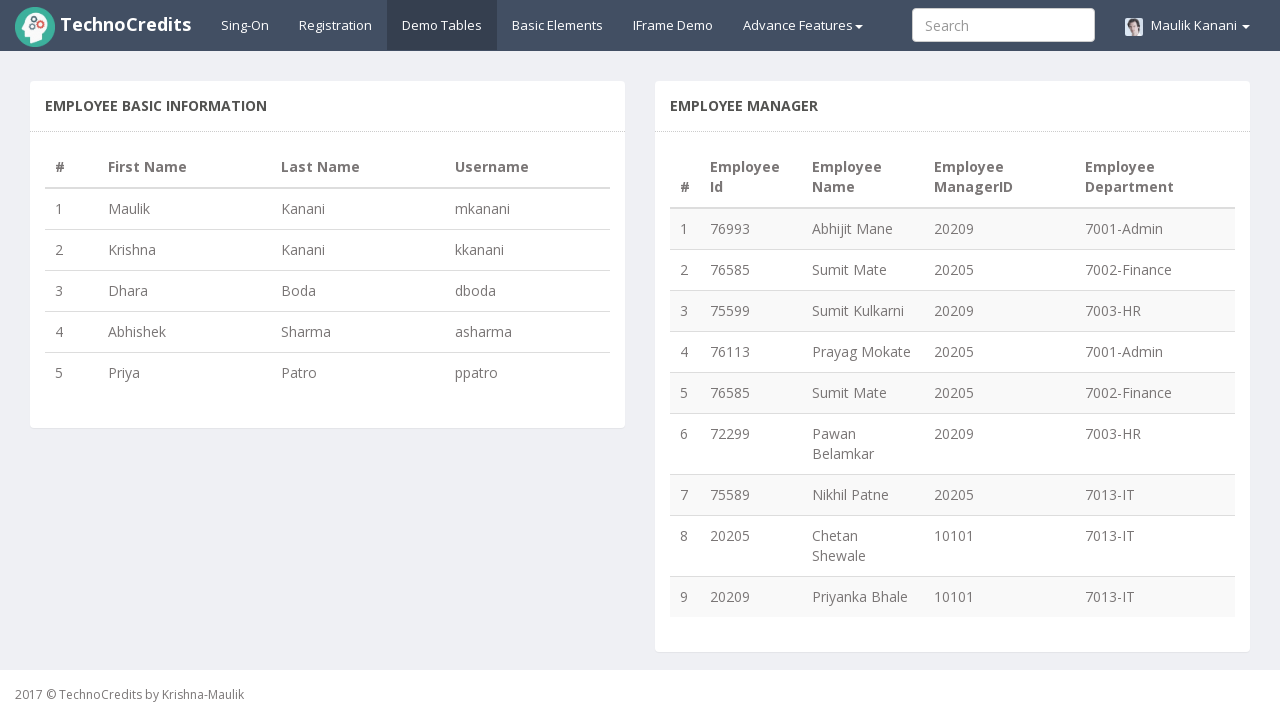

Retrieved all header elements from table
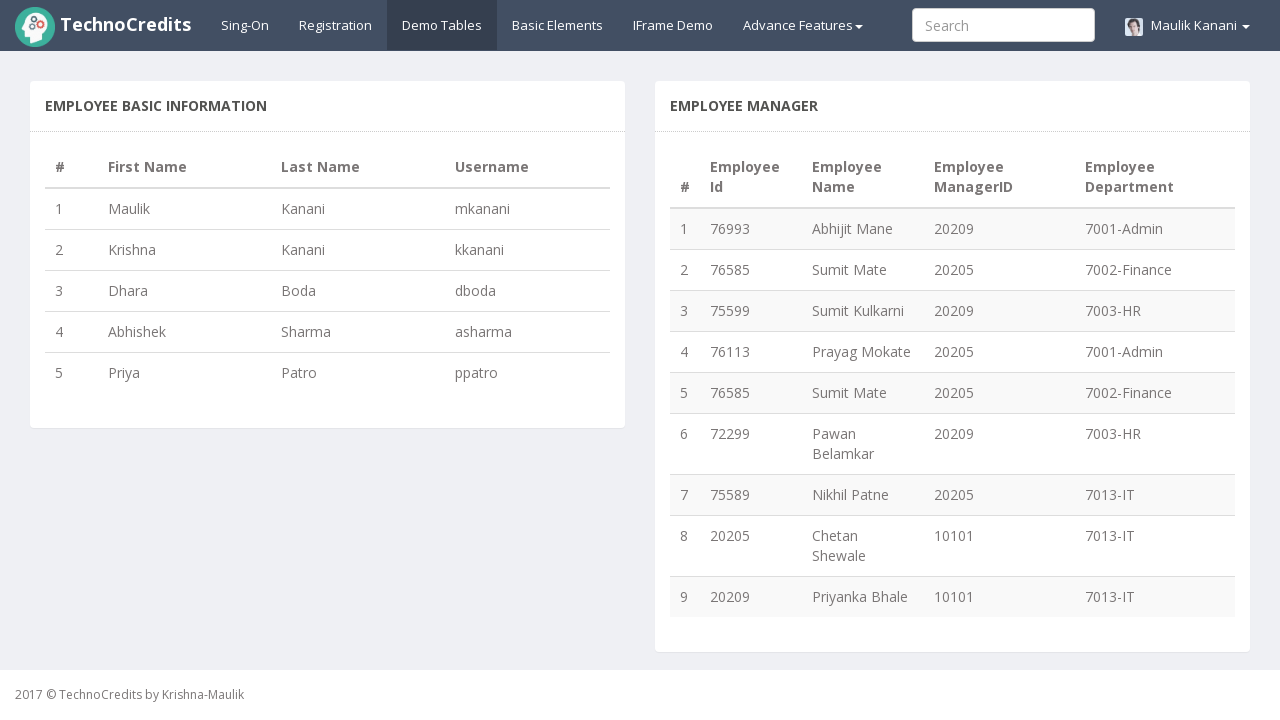

Extracted header text content
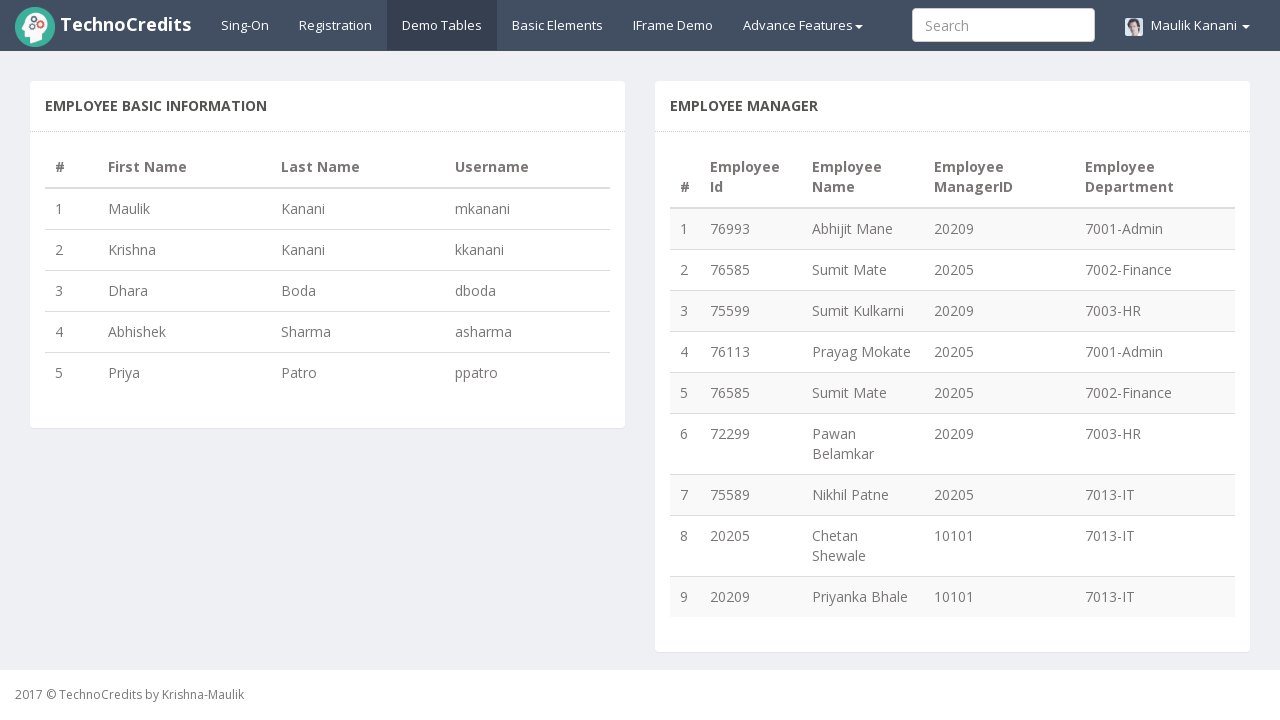

Found 'Last Name' column at index 3
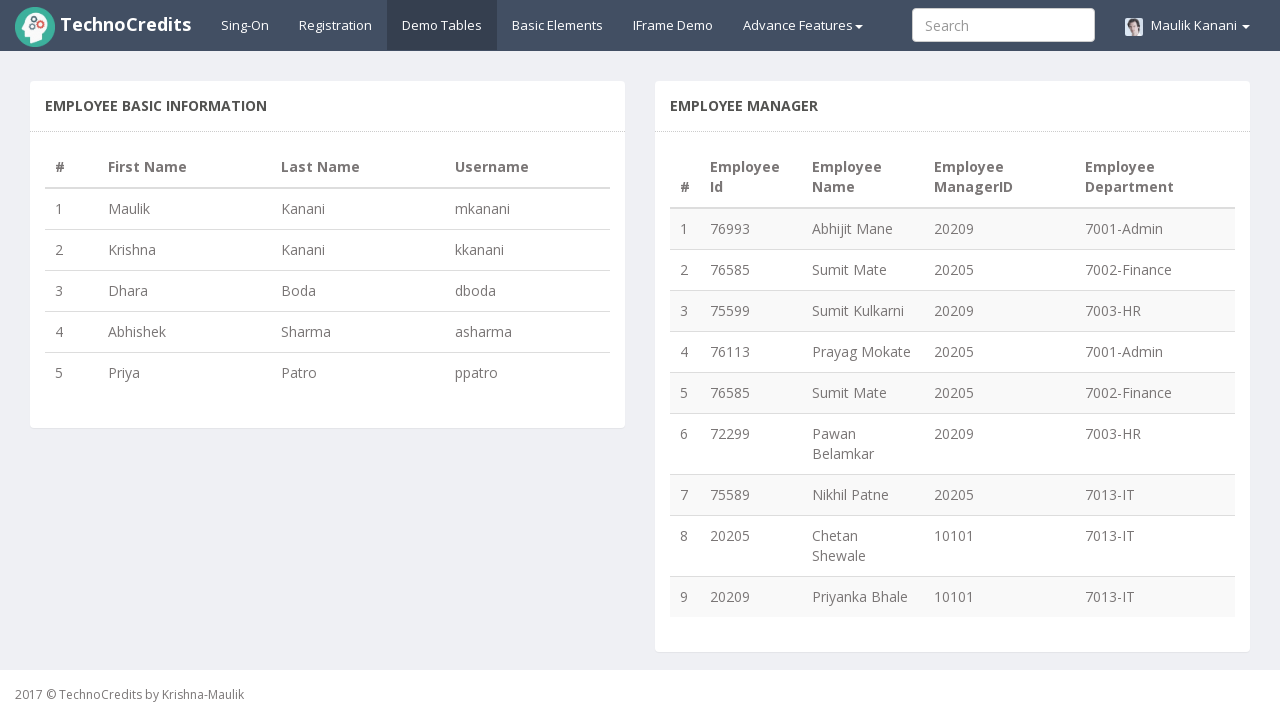

Retrieved last name of employee with first name 'Abhishek': Sharma
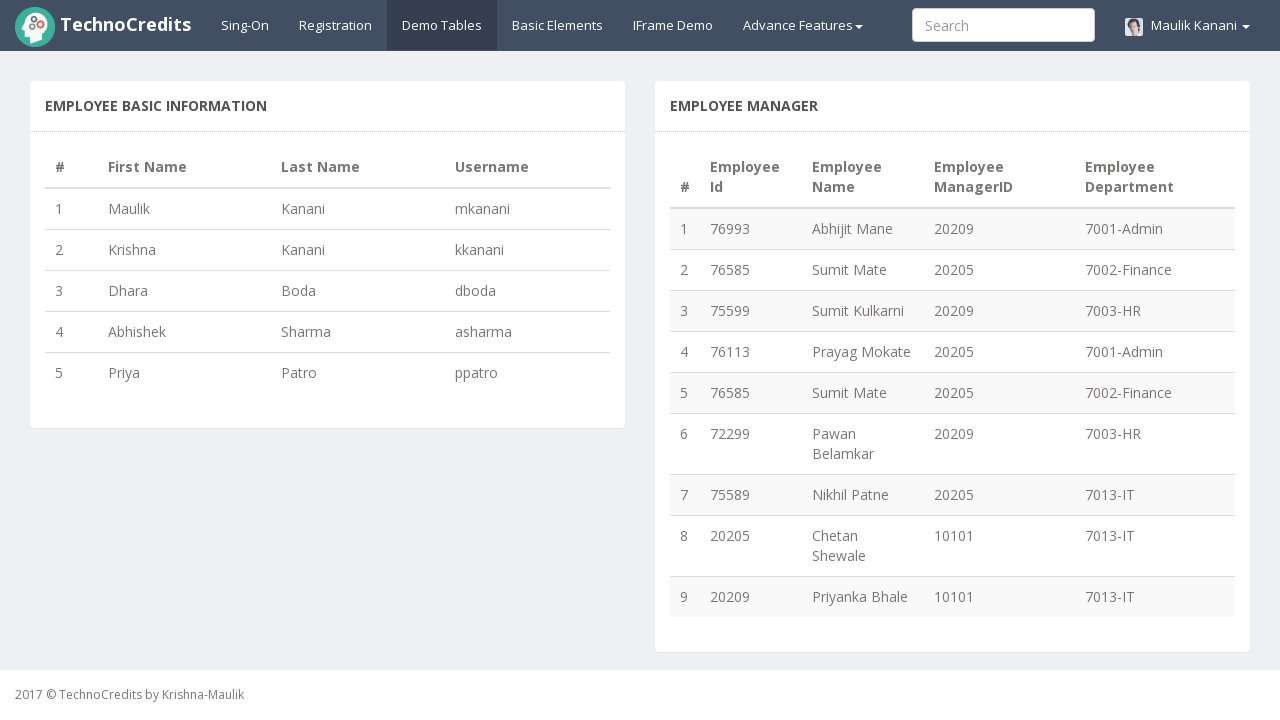

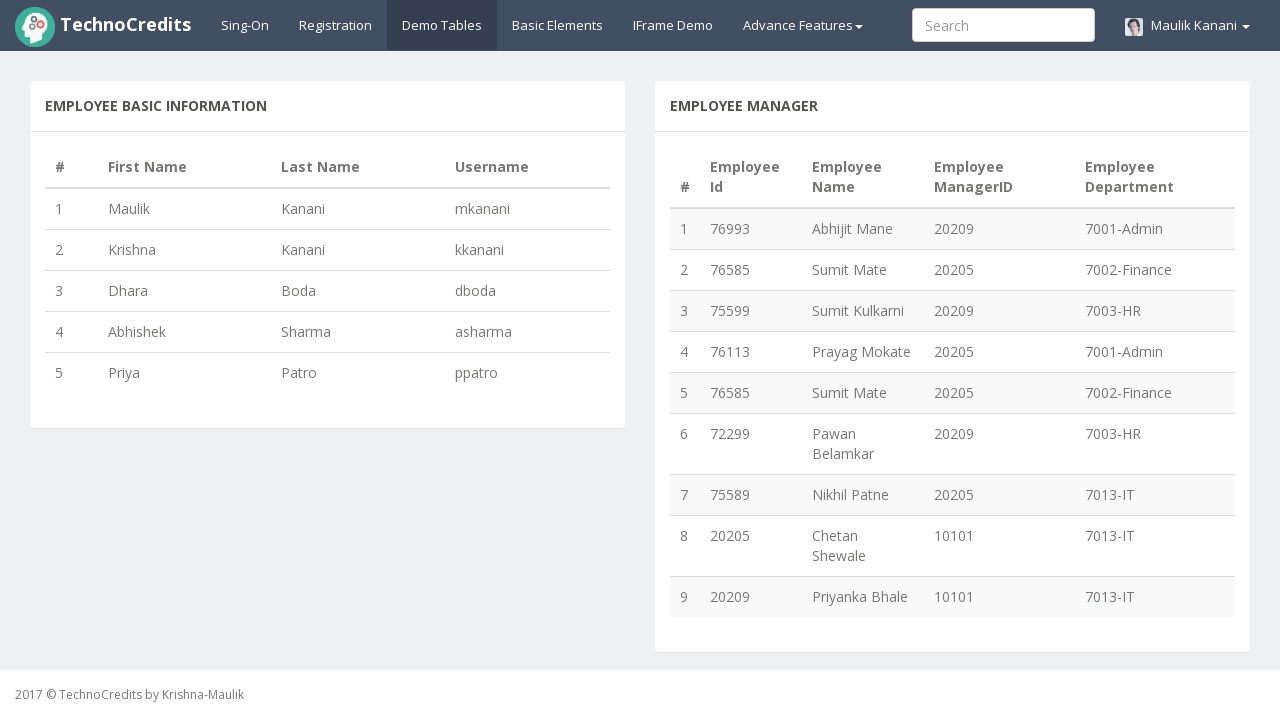